Tests the Chinese calligraphy dictionary search functionality by entering a Chinese character, selecting a calligraphy style from a dropdown, and submitting the search form to view results.

Starting URL: https://www.shufazidian.com/s.php

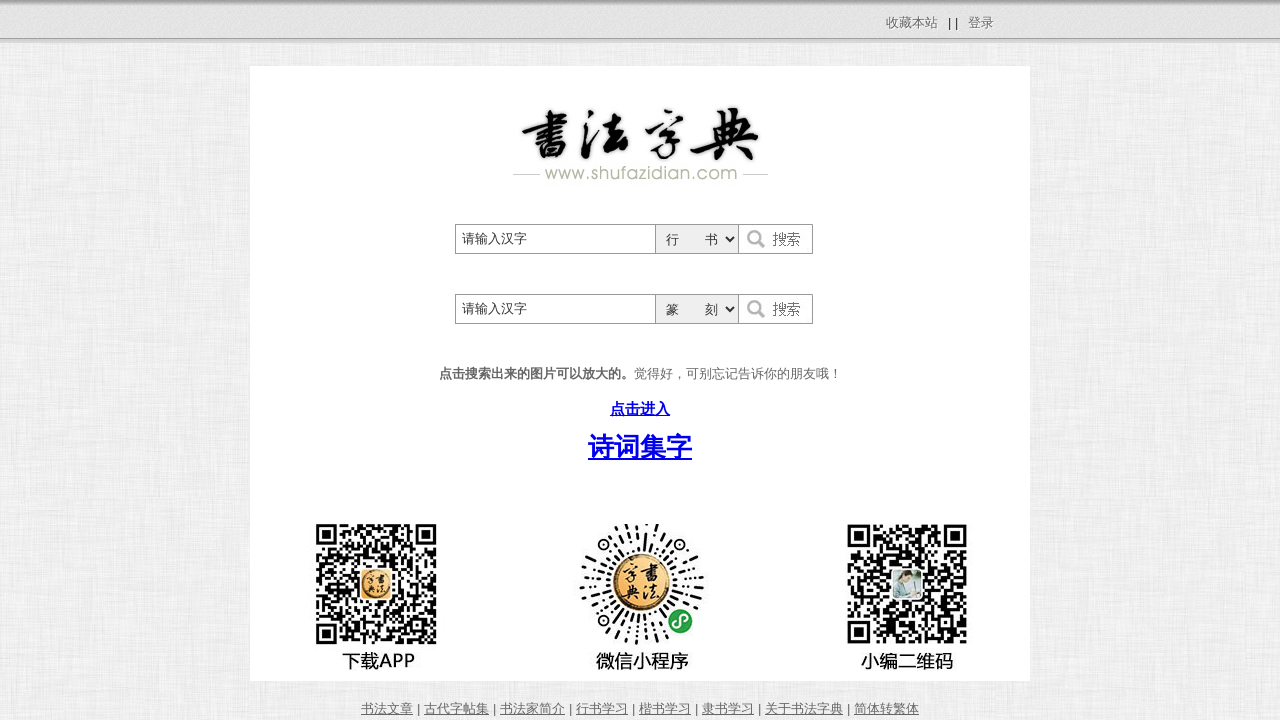

Filled search field with Chinese character '書' on #wd
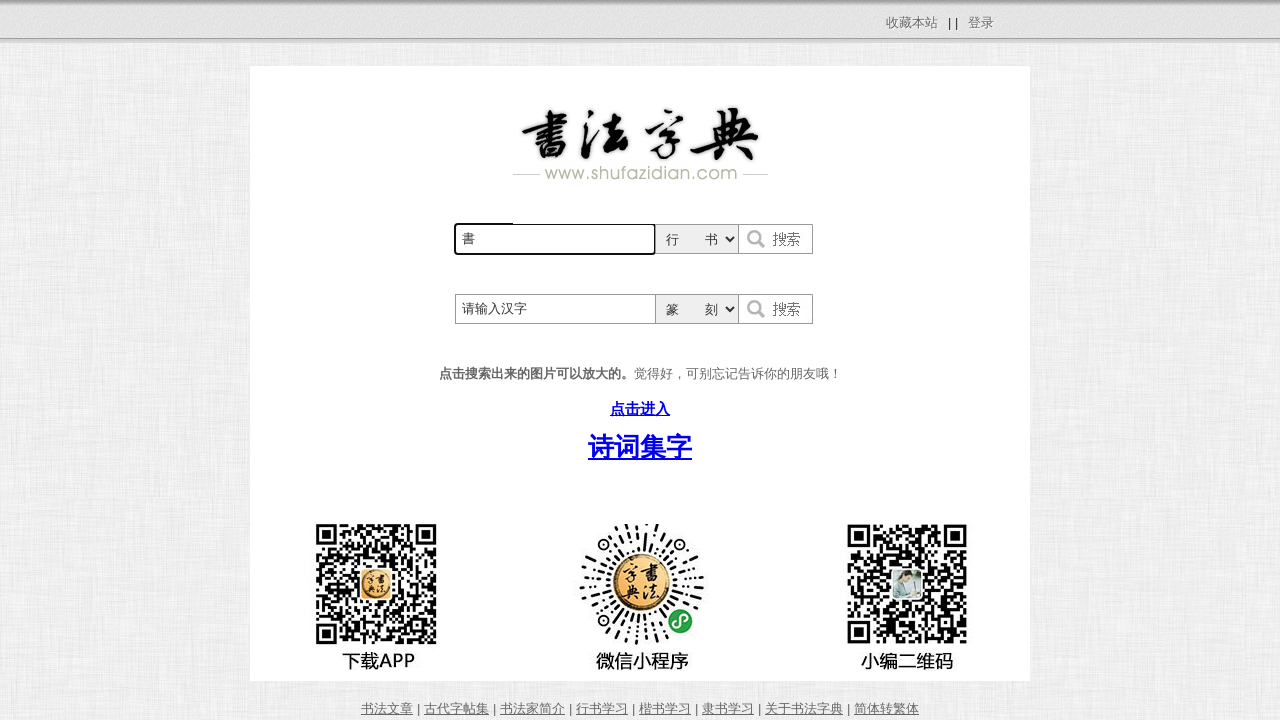

Selected calligraphy style '行書' (Running script) from dropdown on #sort
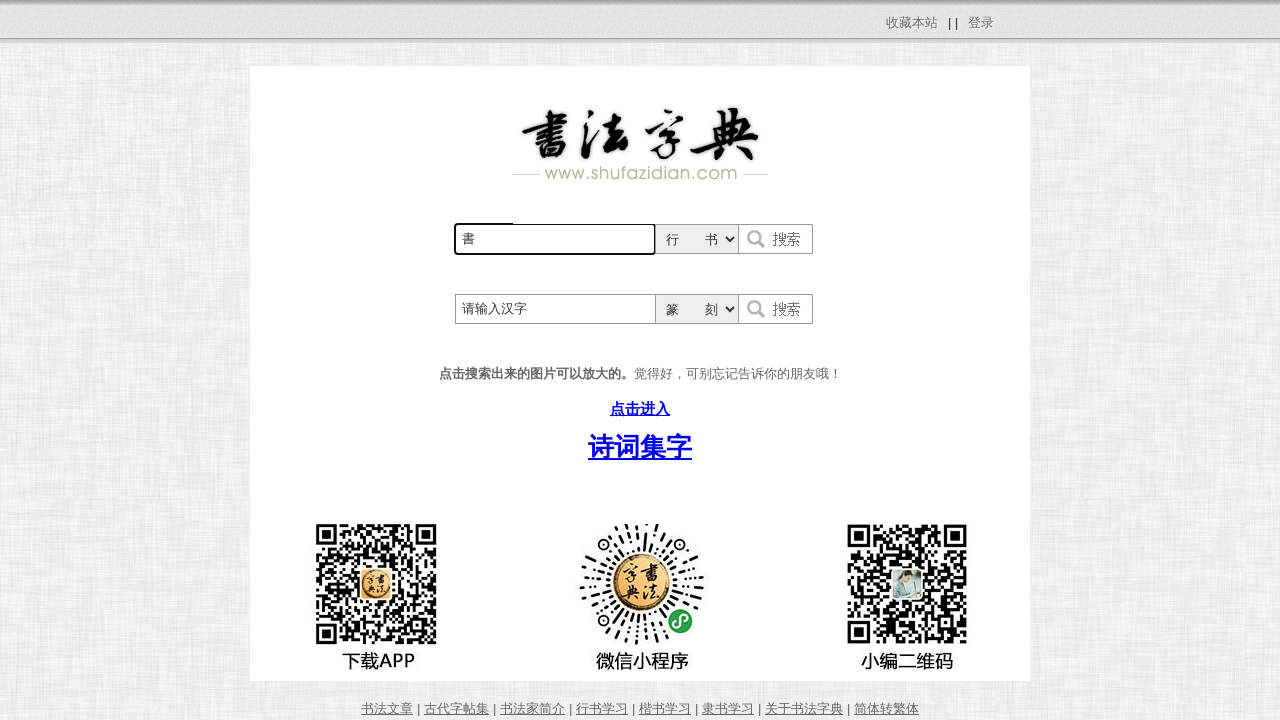

Clicked submit button to search for calligraphy at (776, 239) on form[name='form1'] button[type='submit']
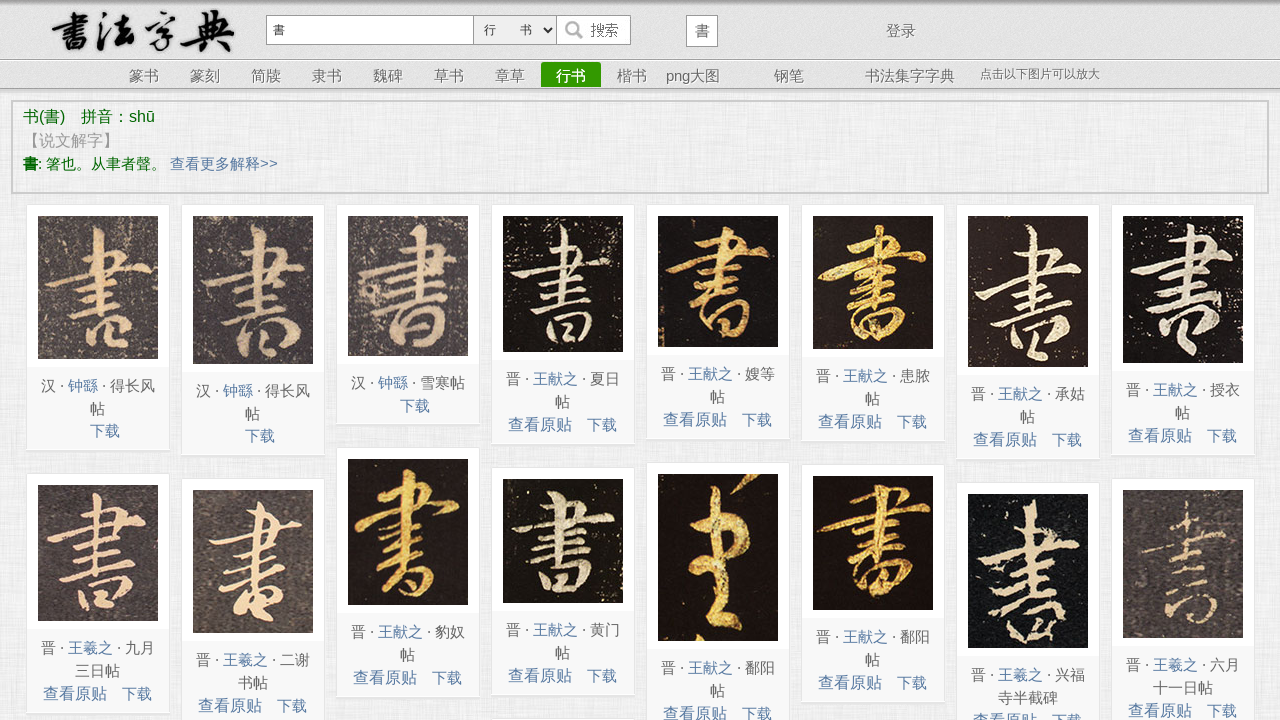

Search results loaded successfully
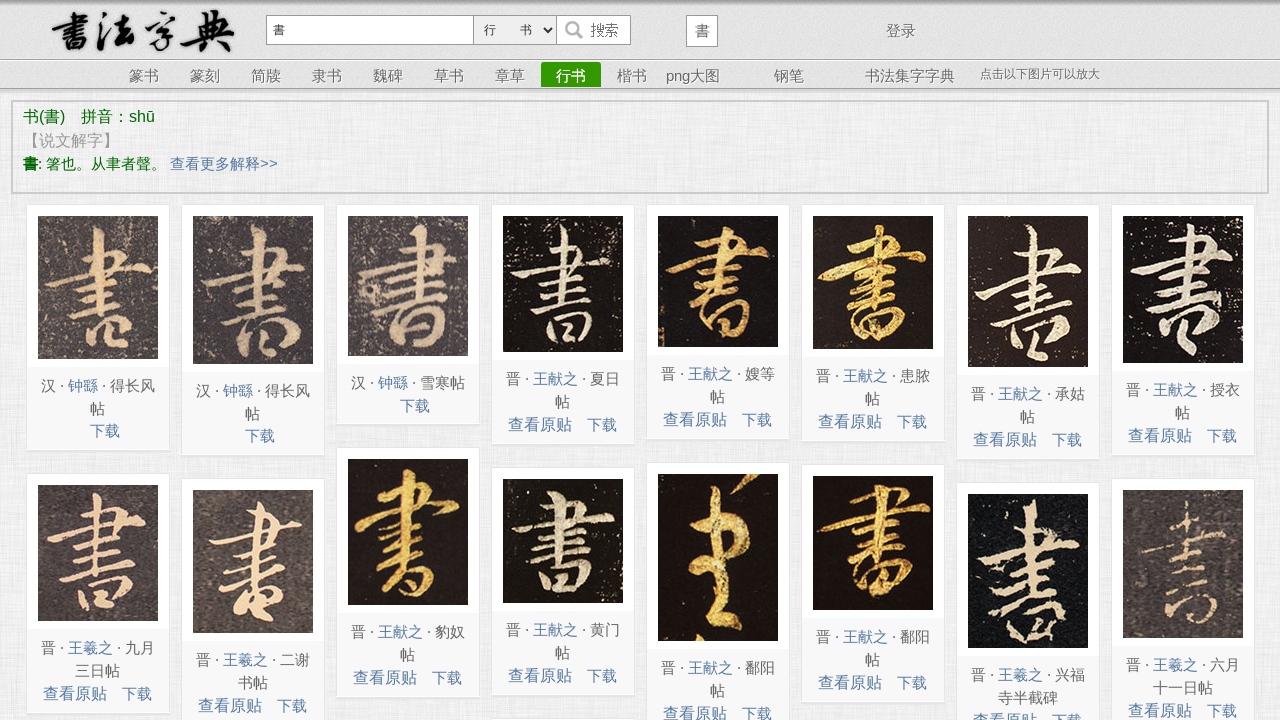

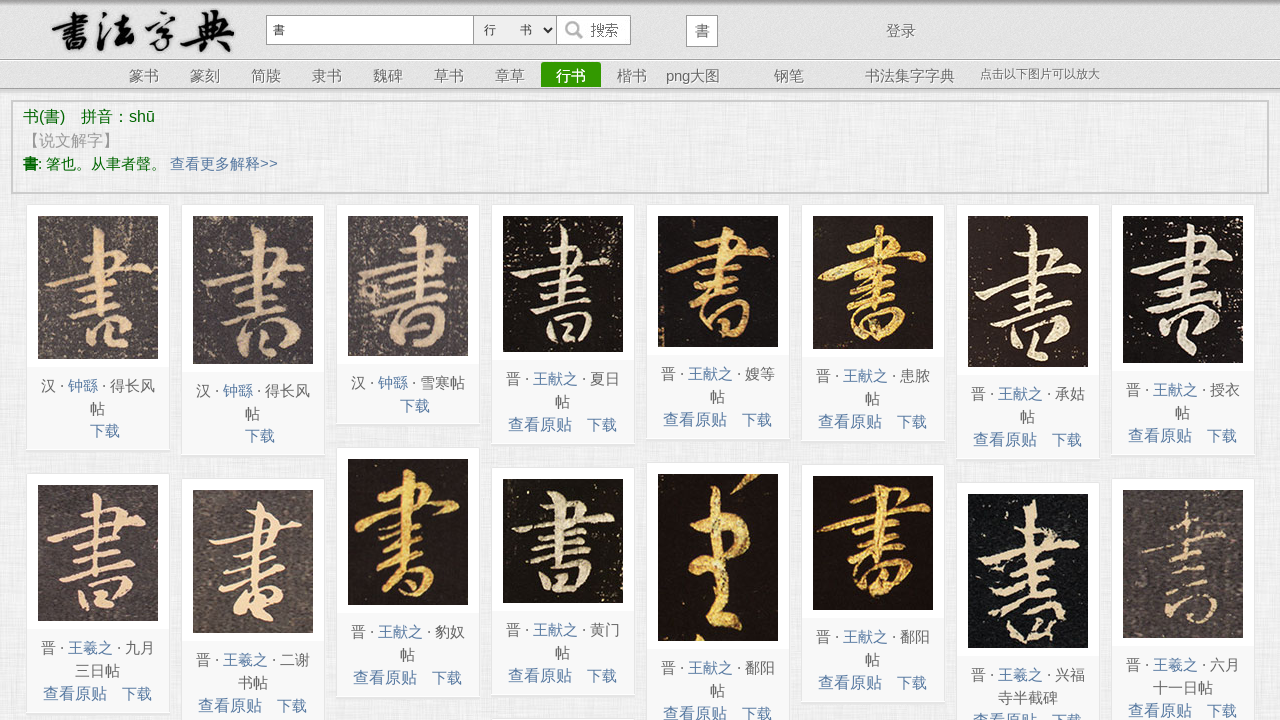